Navigates to W3Schools website and performs page scrolling actions - scrolling down twice and then scrolling up once to demonstrate keyboard-based navigation.

Starting URL: https://www.w3schools.com/

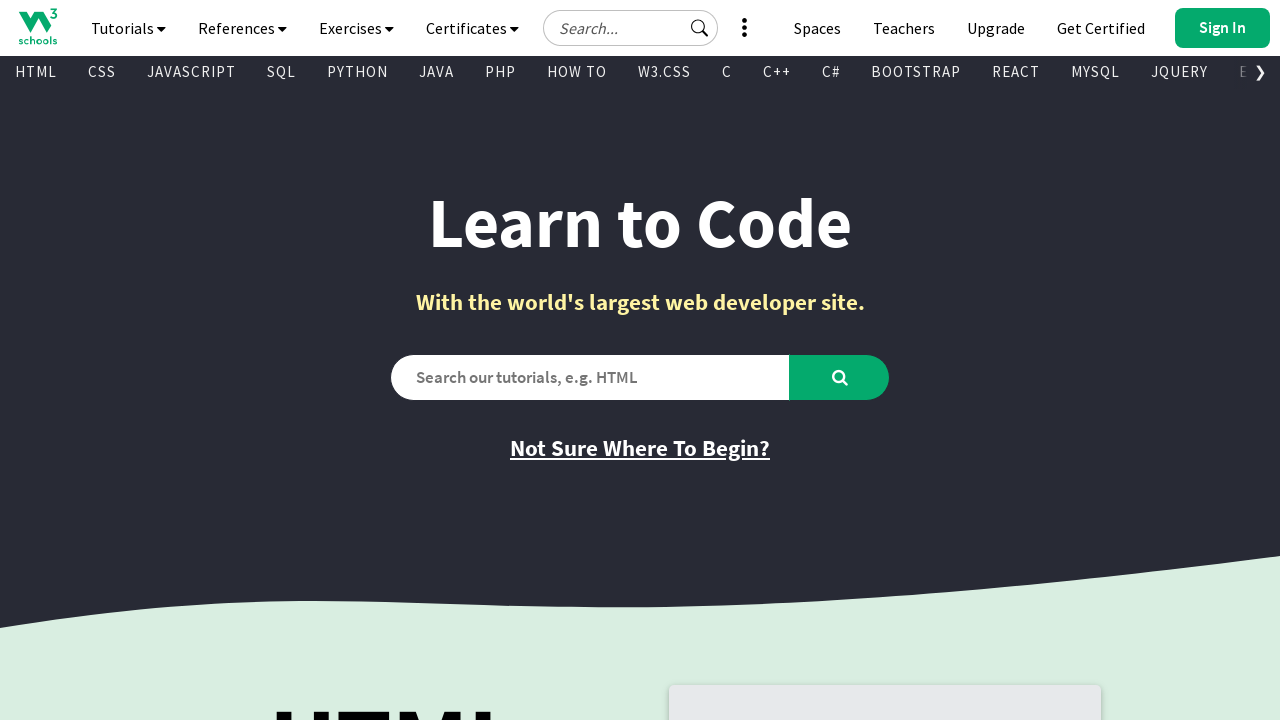

Waited for page body to load
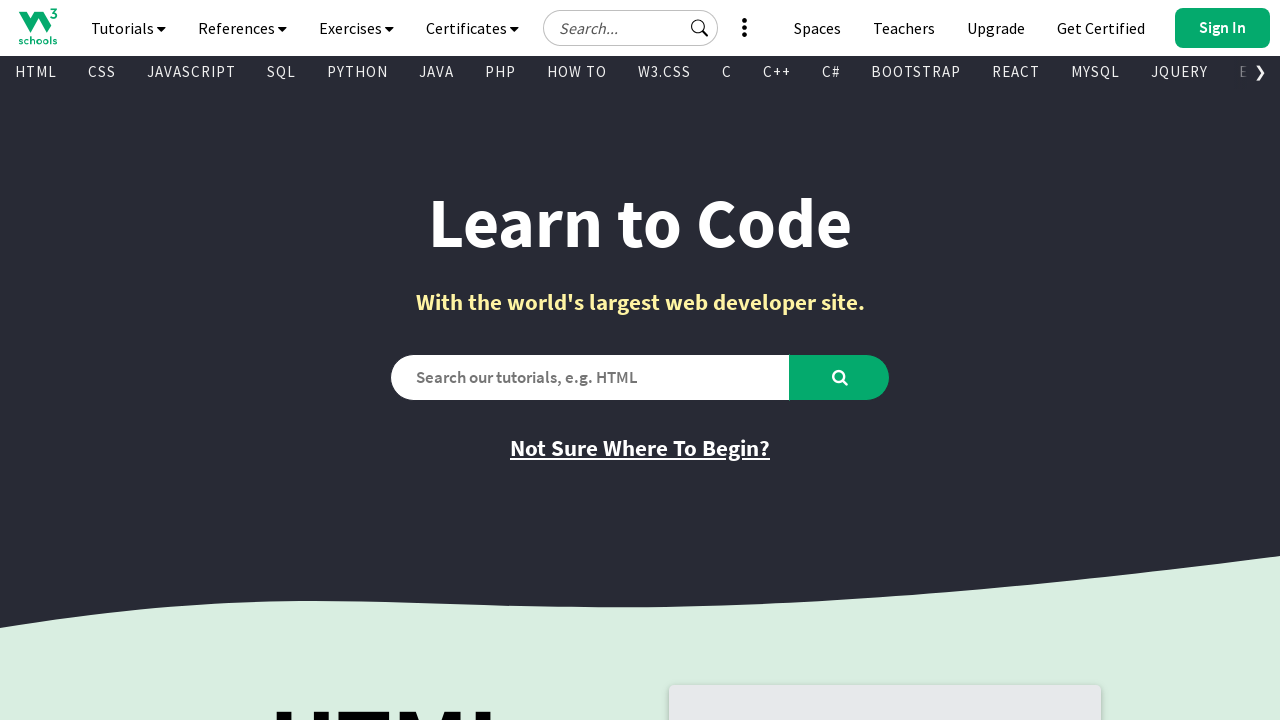

Scrolled down using PageDown key (first scroll)
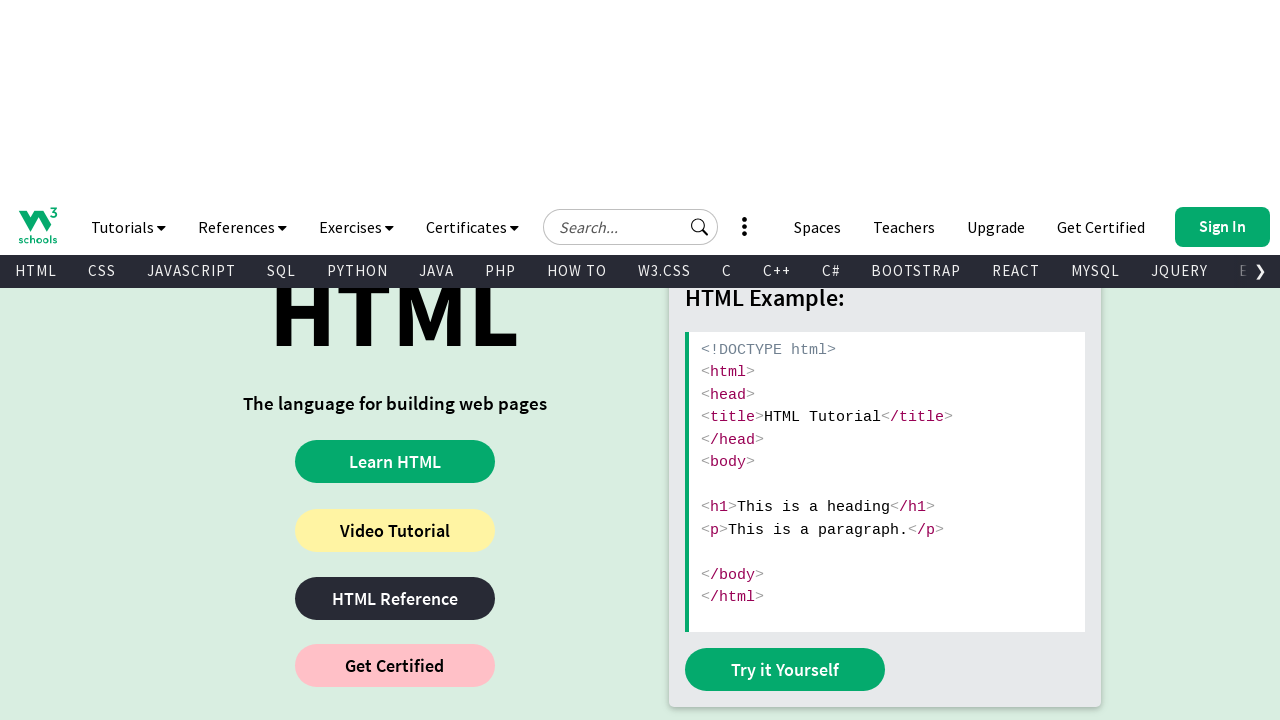

Scrolled down using PageDown key (second scroll)
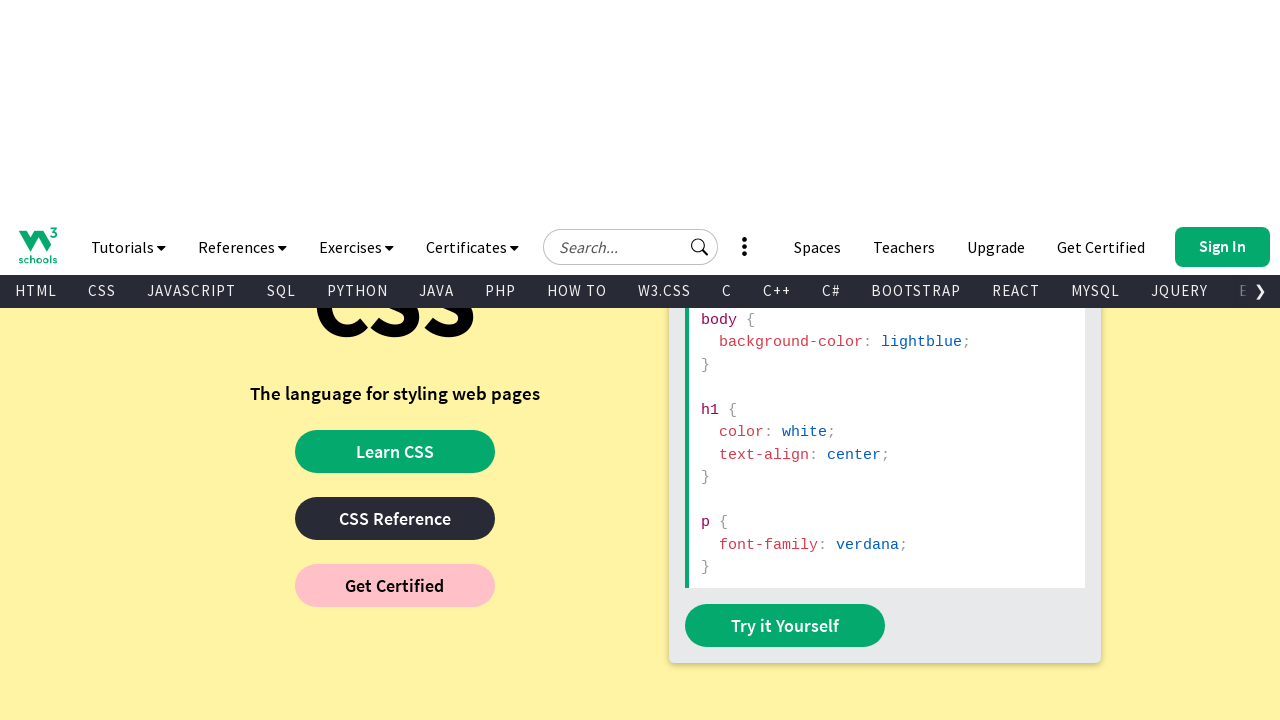

Scrolled back up using PageUp key
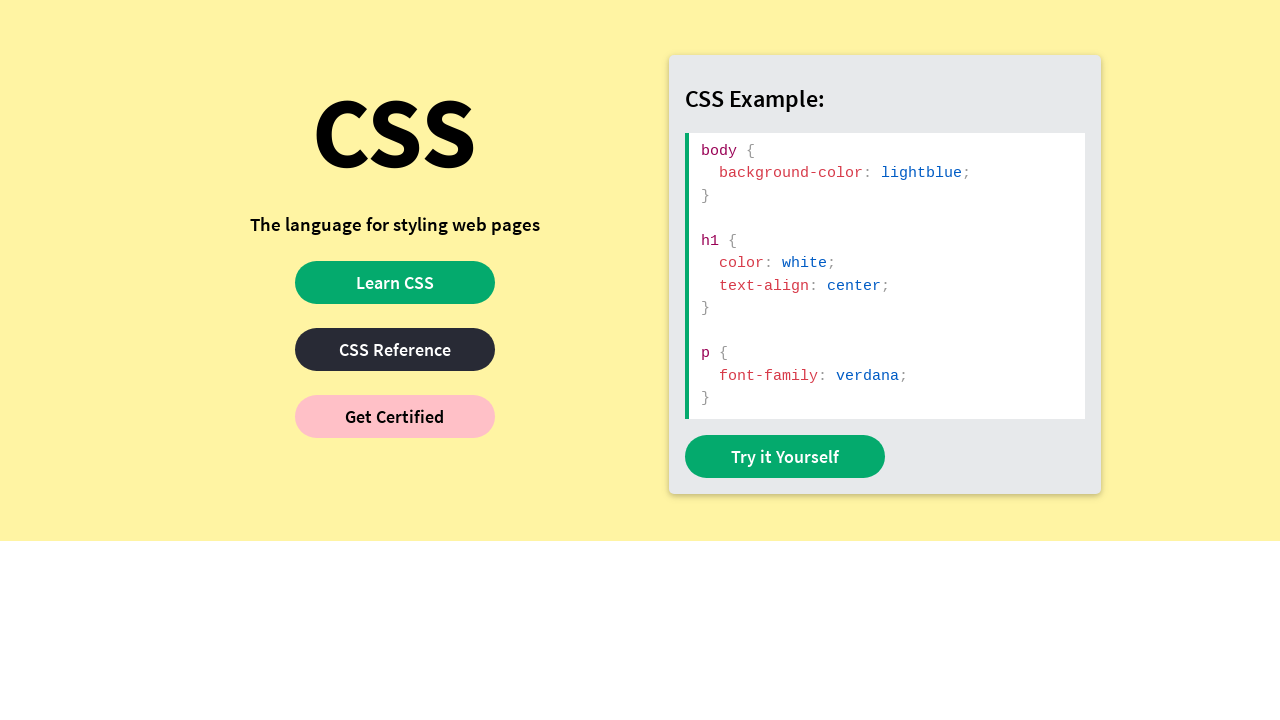

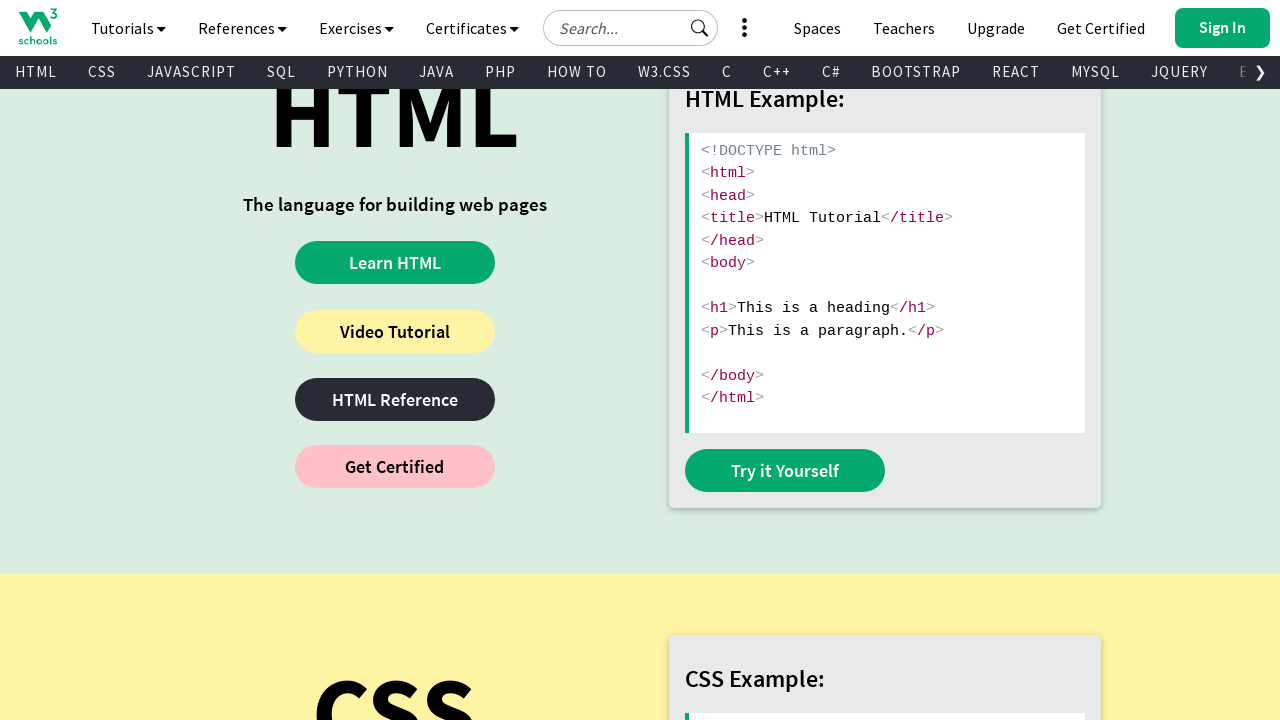